Tests JavaScript confirm alert handling by clicking a button that triggers a confirm dialog, accepting it, and verifying the result message displays correctly.

Starting URL: http://the-internet.herokuapp.com/javascript_alerts

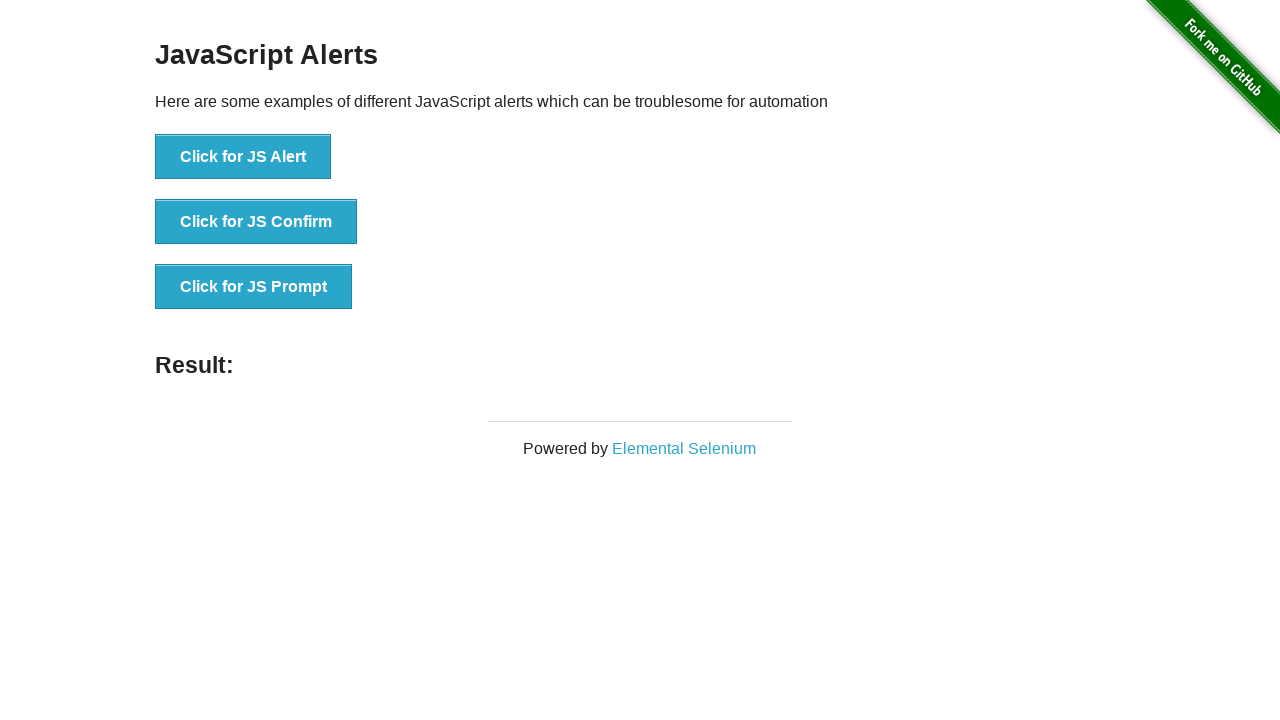

Clicked the confirm alert button at (256, 222) on .example li:nth-child(2) button
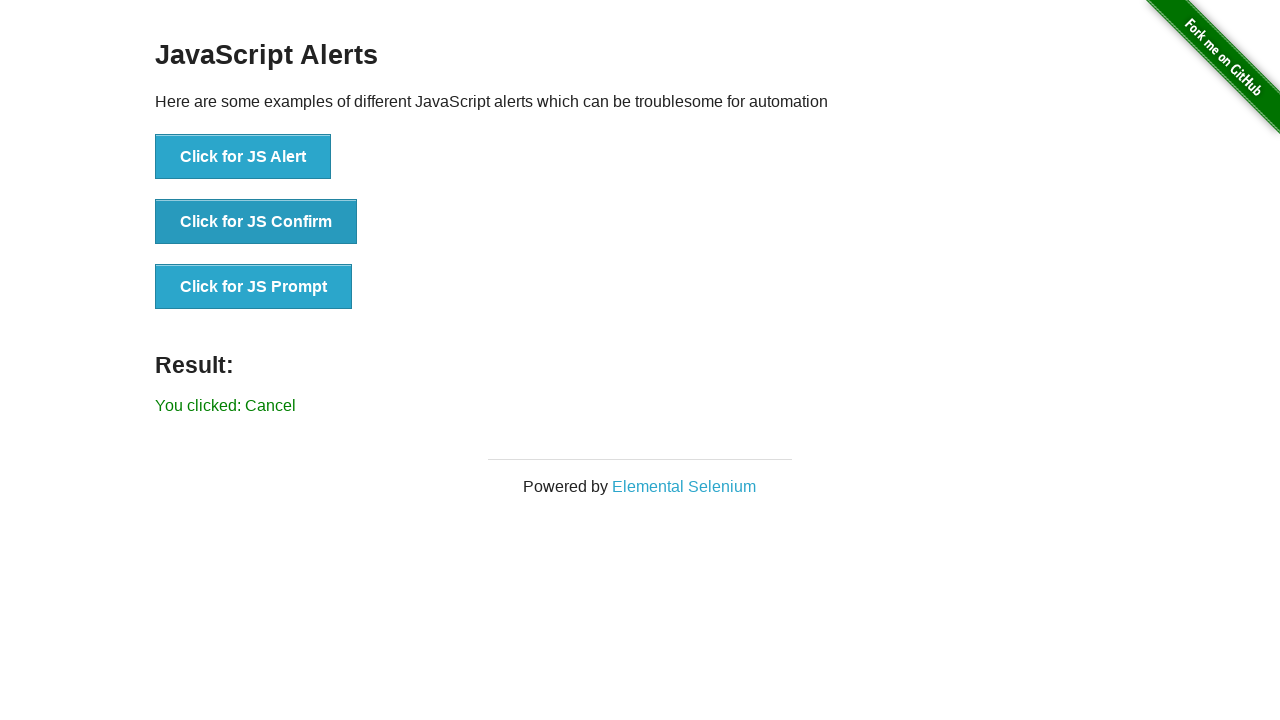

Set up dialog handler to accept confirm dialog
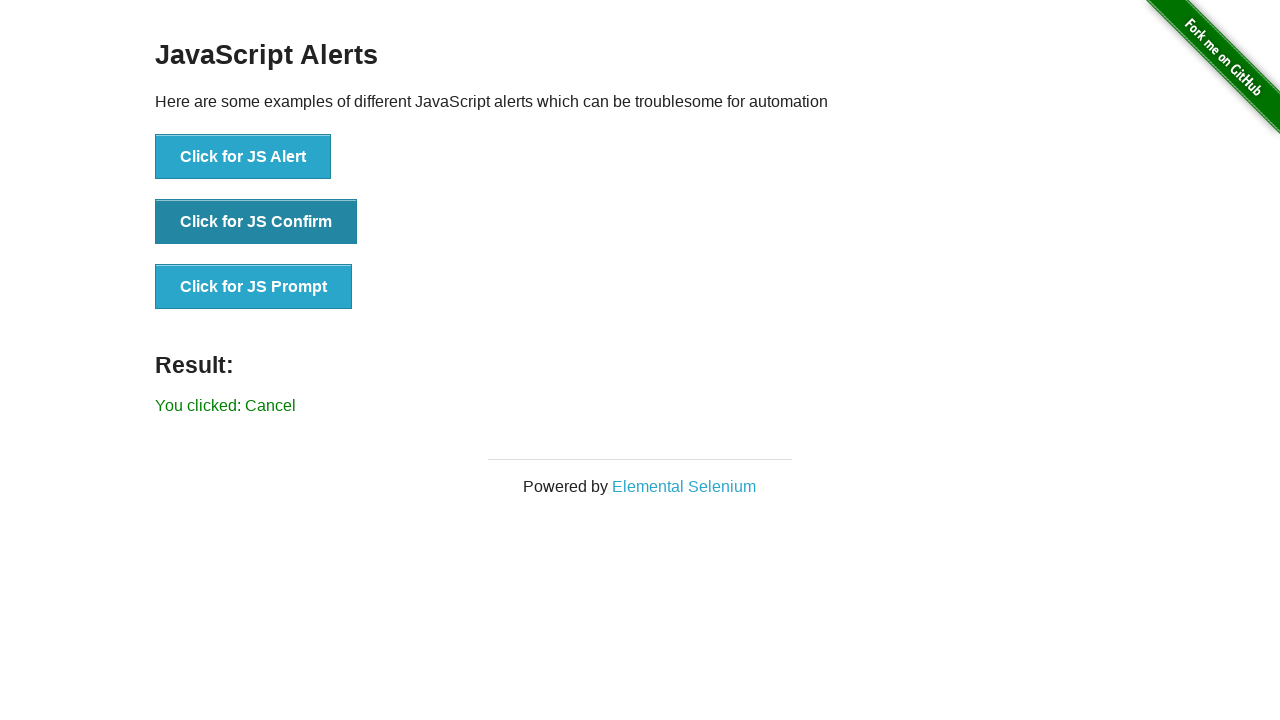

Registered dialog handler function
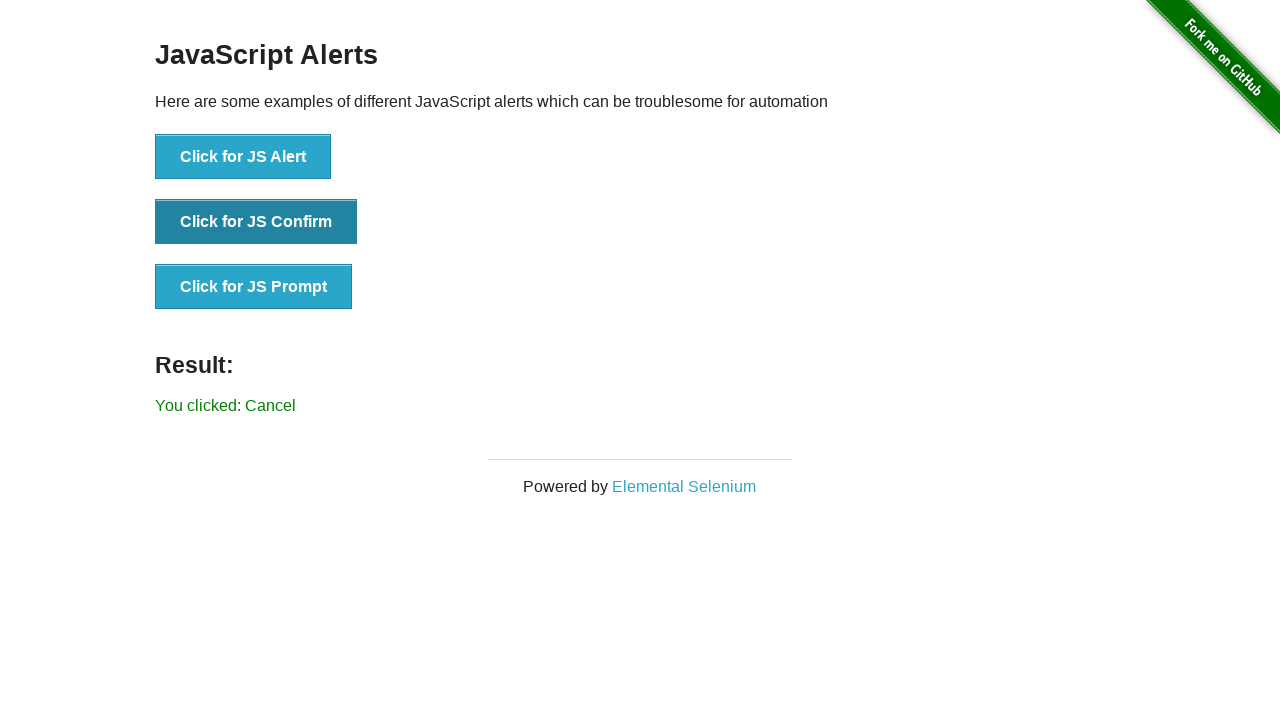

Clicked the confirm alert button to trigger dialog at (256, 222) on .example li:nth-child(2) button
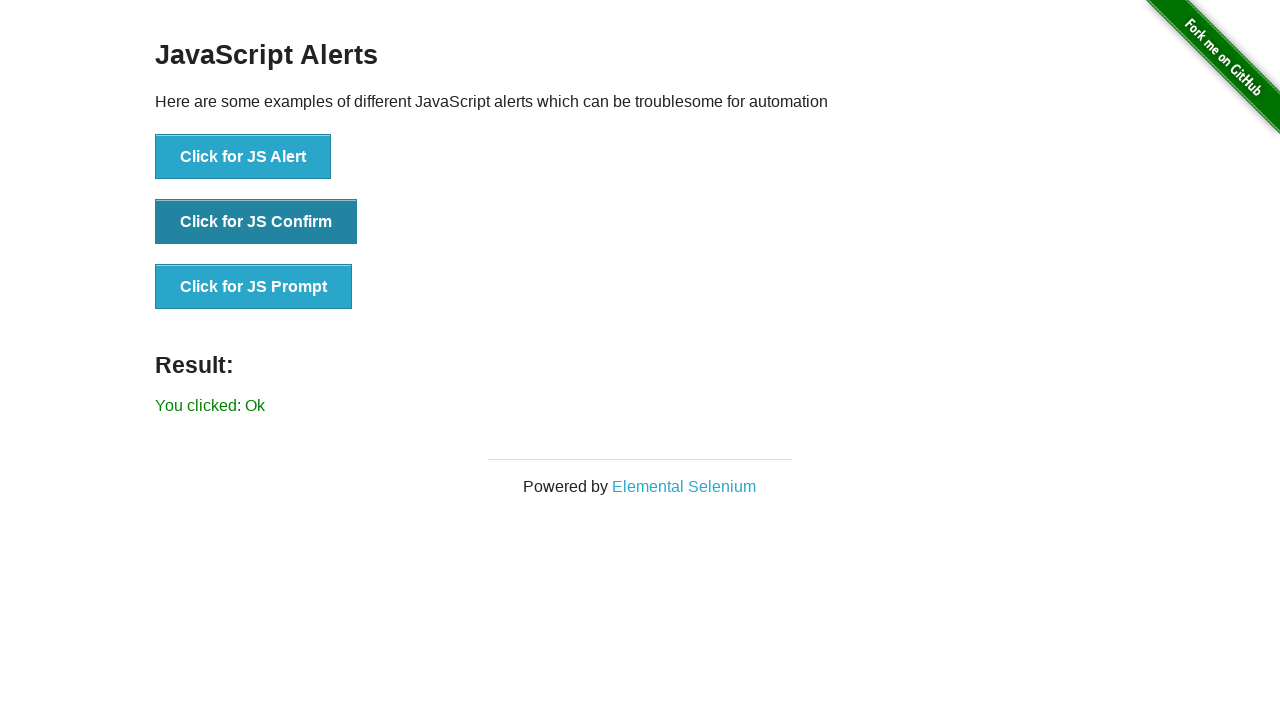

Result message element appeared on page
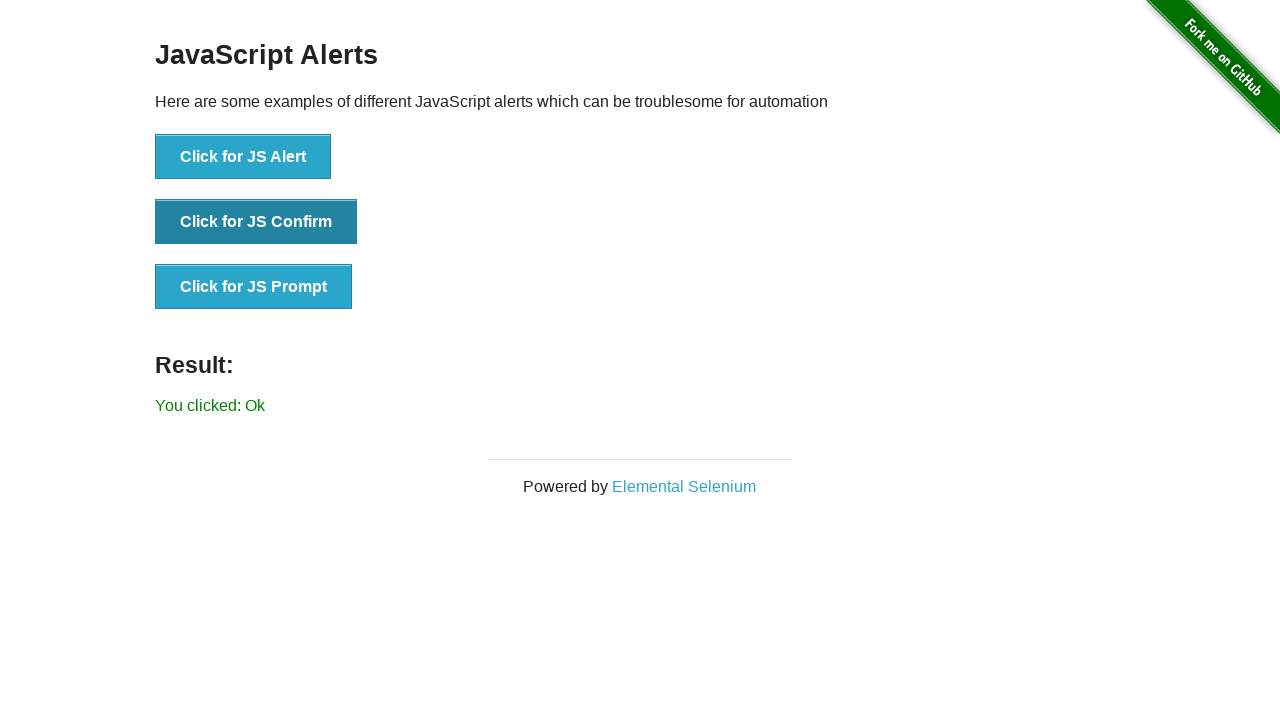

Retrieved result text: 'You clicked: Ok'
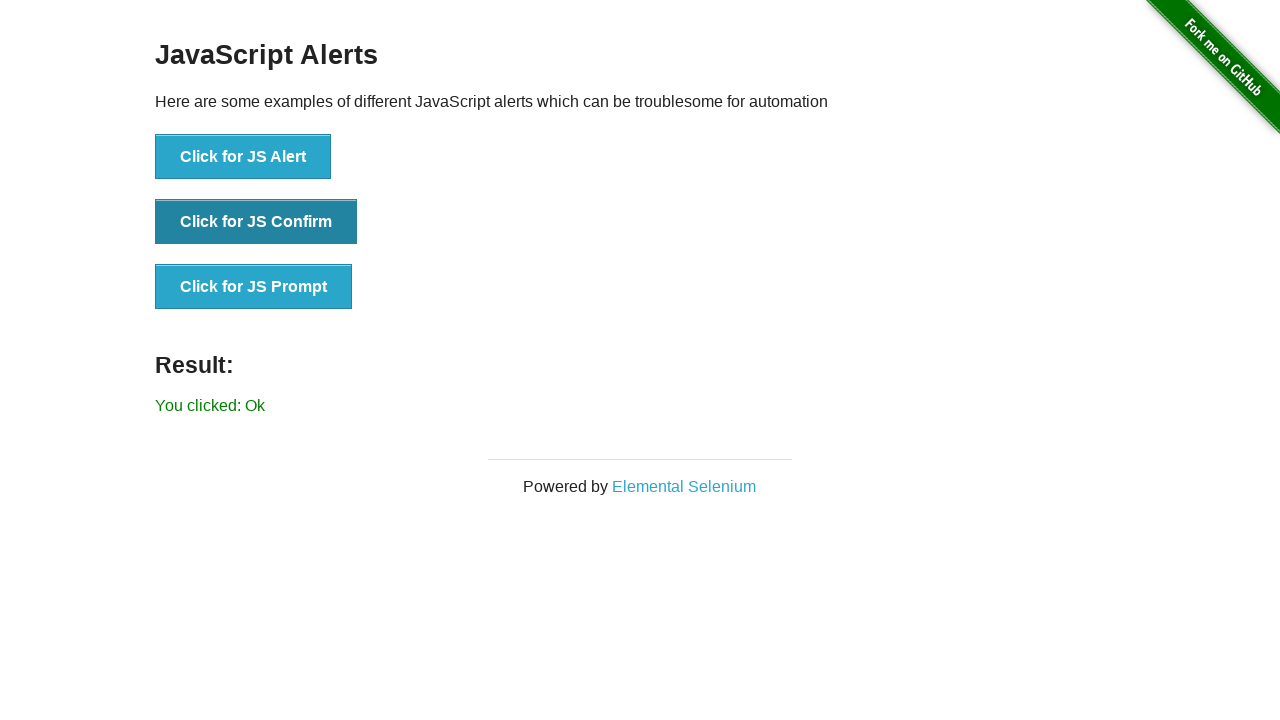

Verified result message displays 'You clicked: Ok'
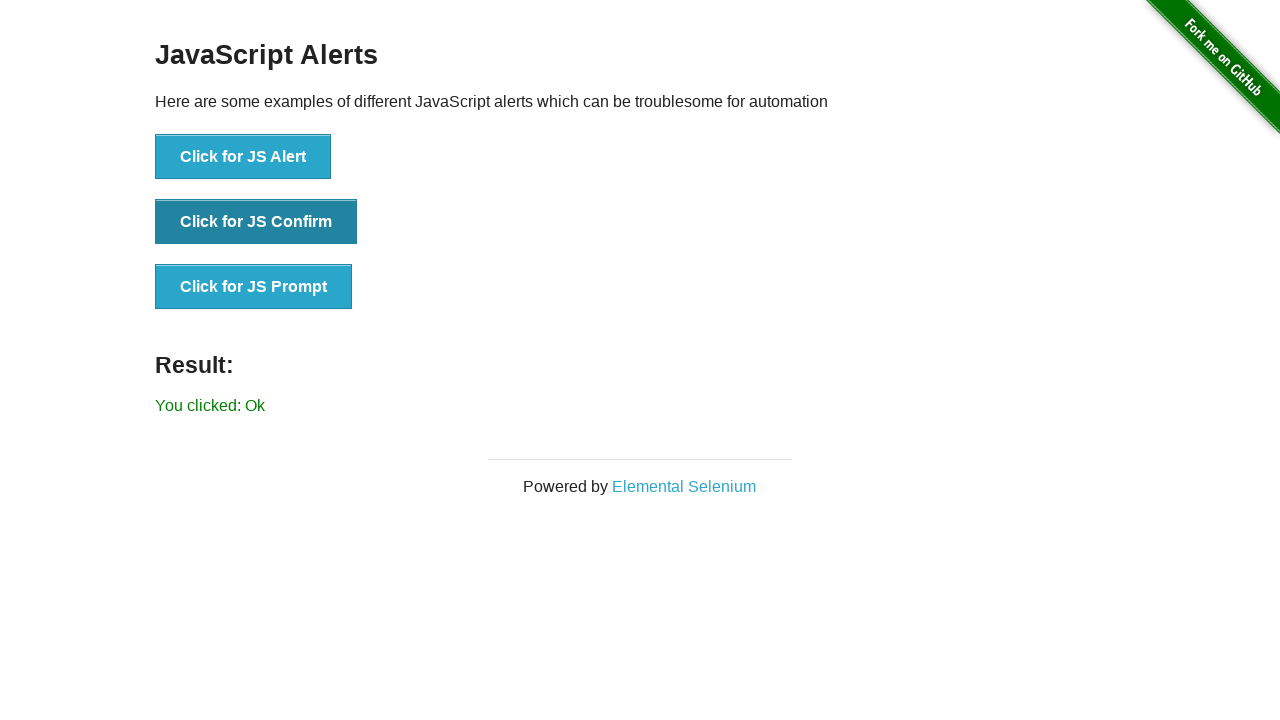

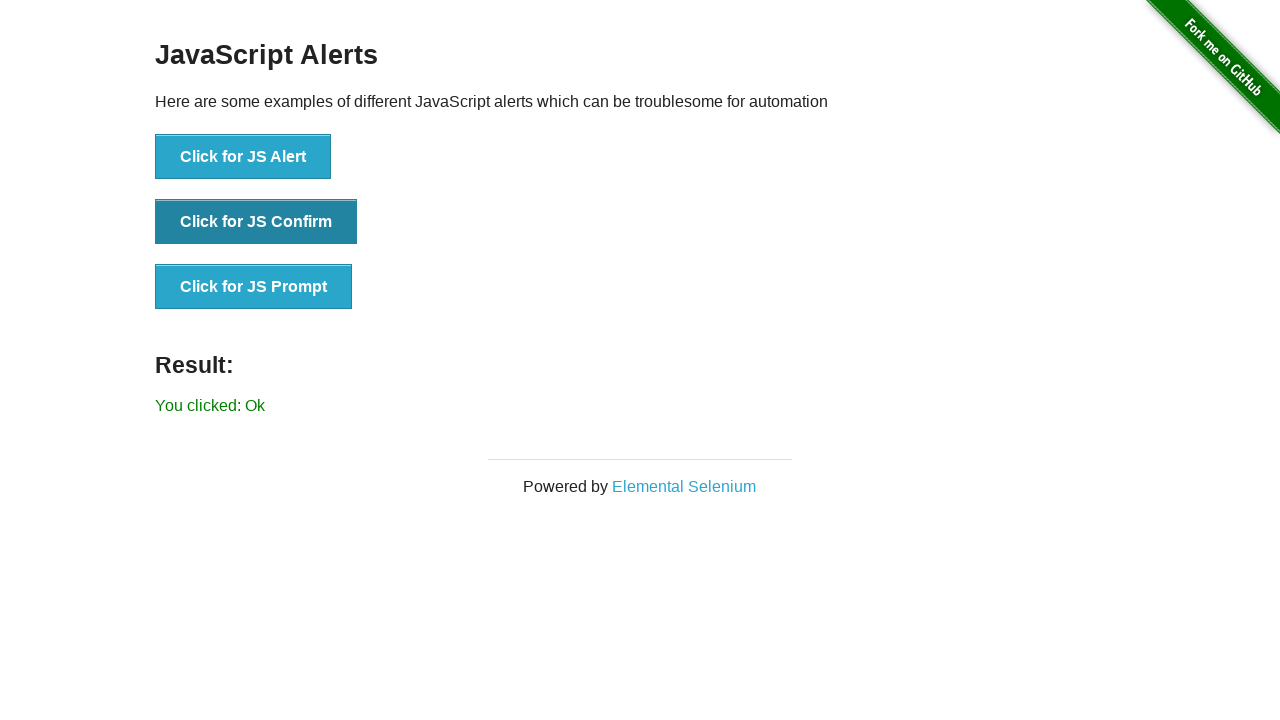